Tests a timer button that becomes enabled after 5 seconds and then triggers an alert when clicked

Starting URL: https://omayo.blogspot.com/

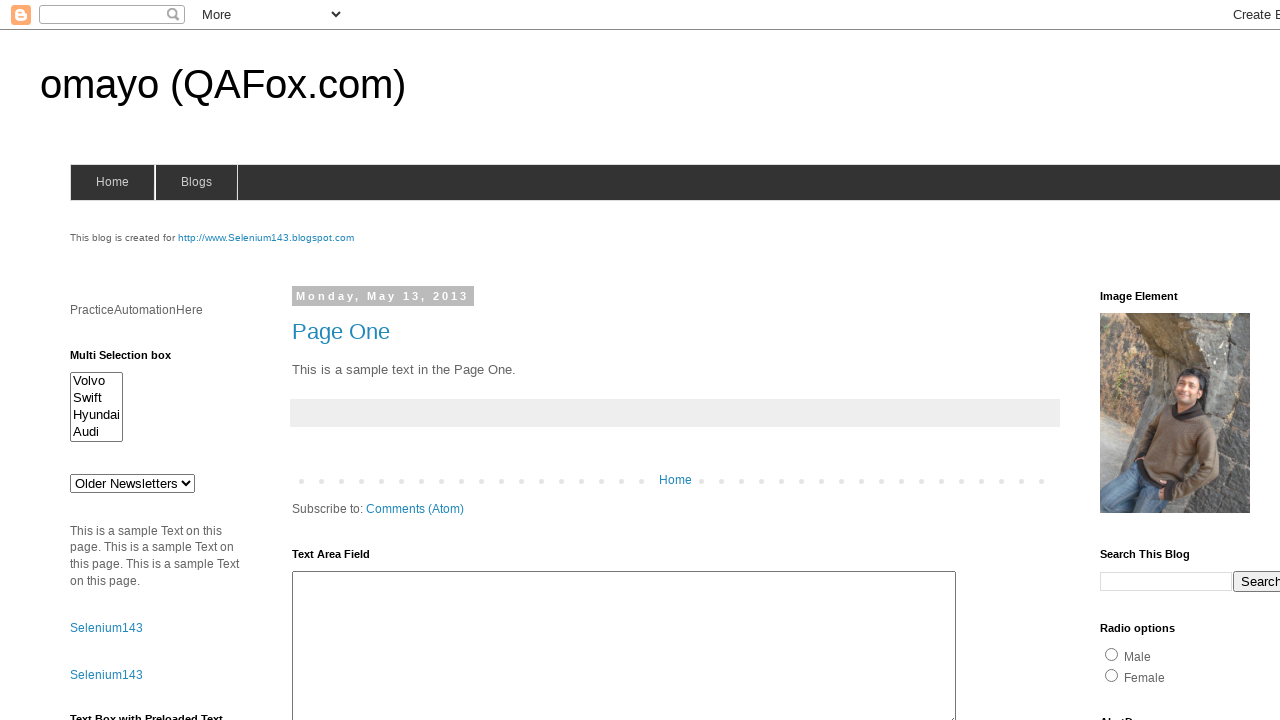

Located timer button element
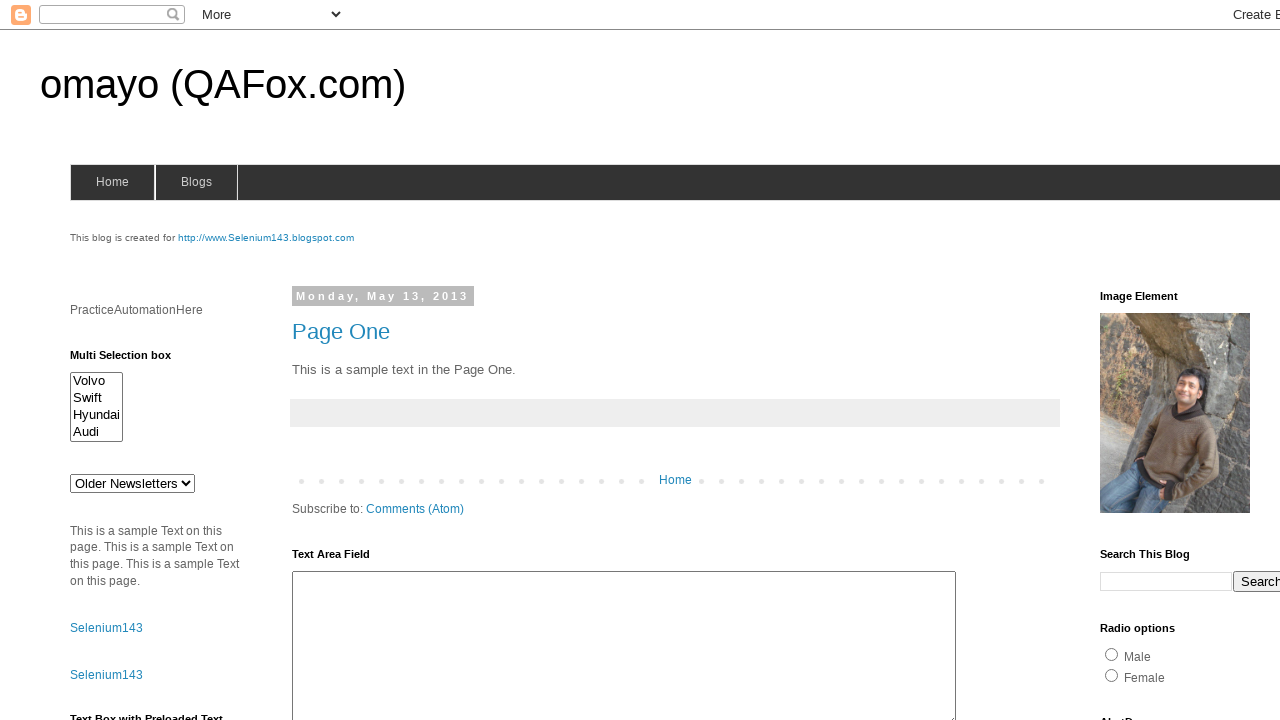

Timer button is already enabled
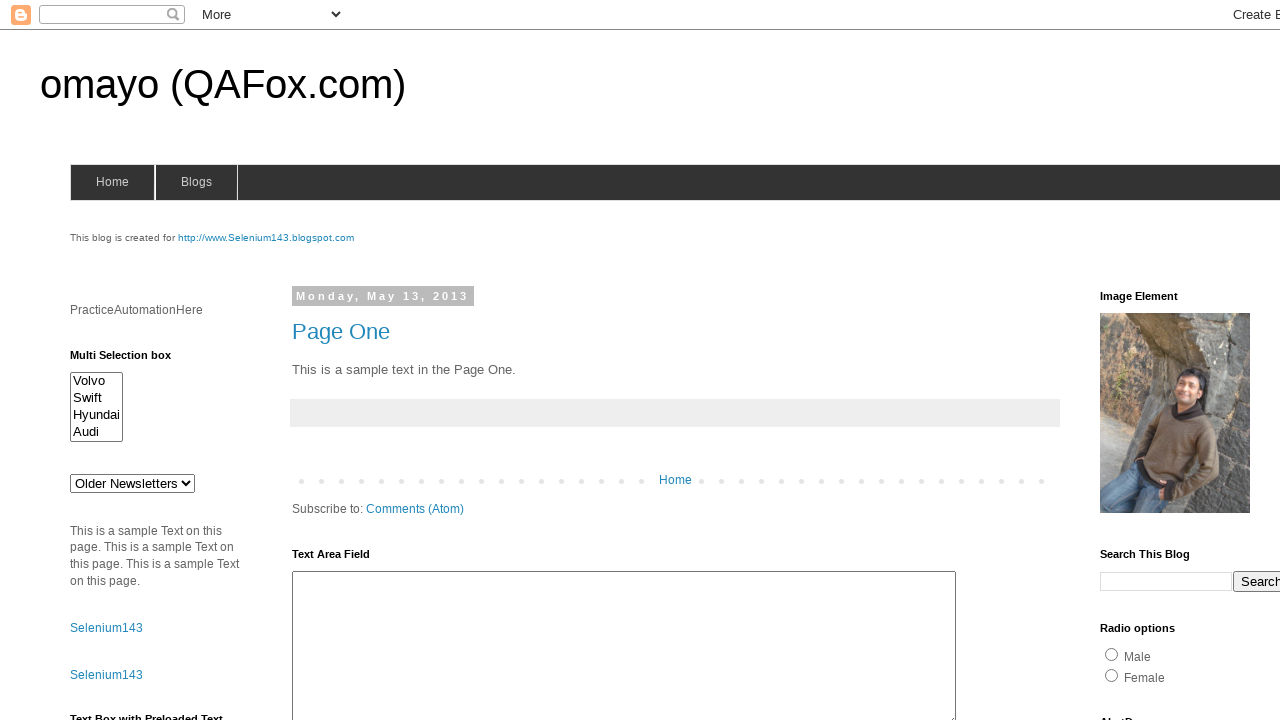

Clicked timer button at (100, 361) on xpath=//input[@id='timerButton']
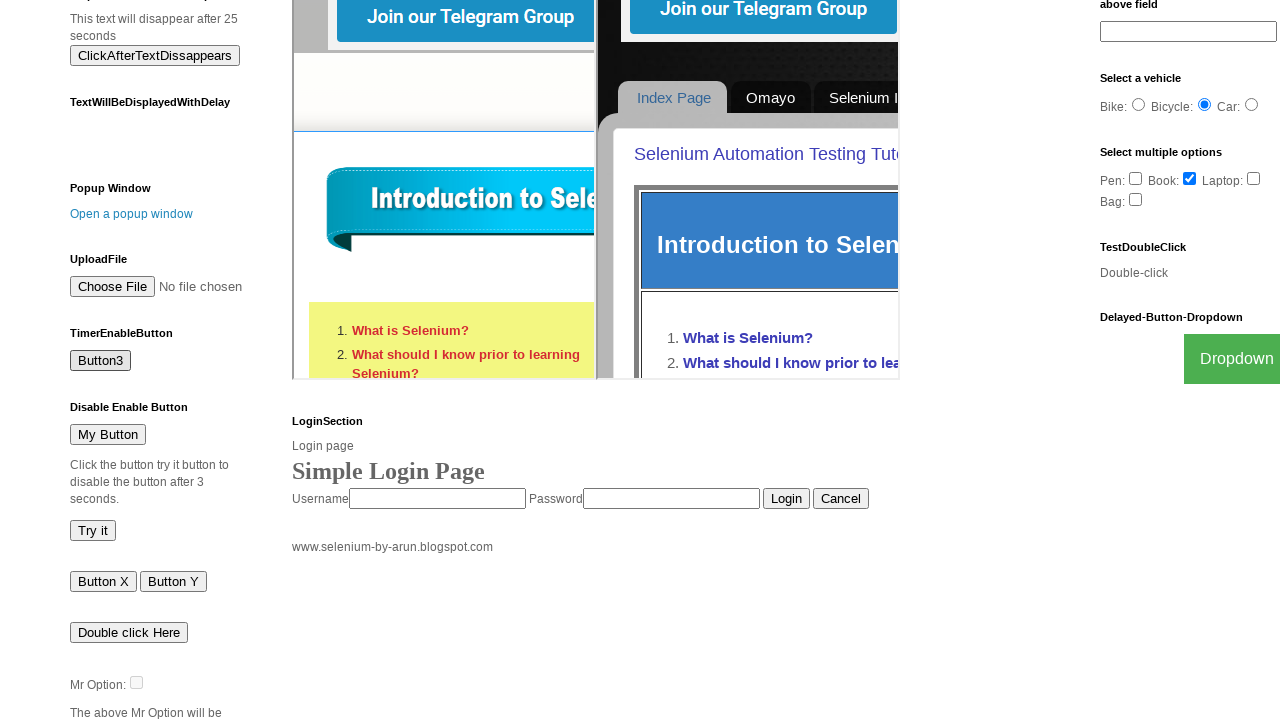

Set up dialog handler to accept alerts
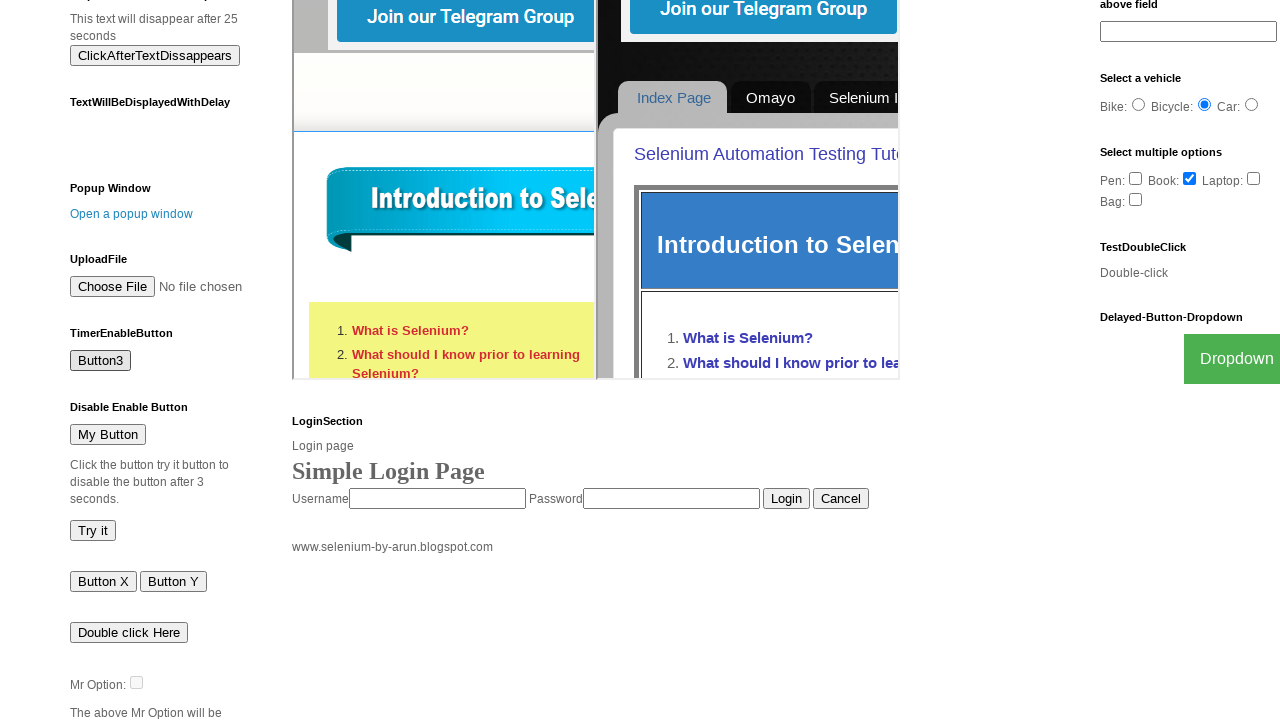

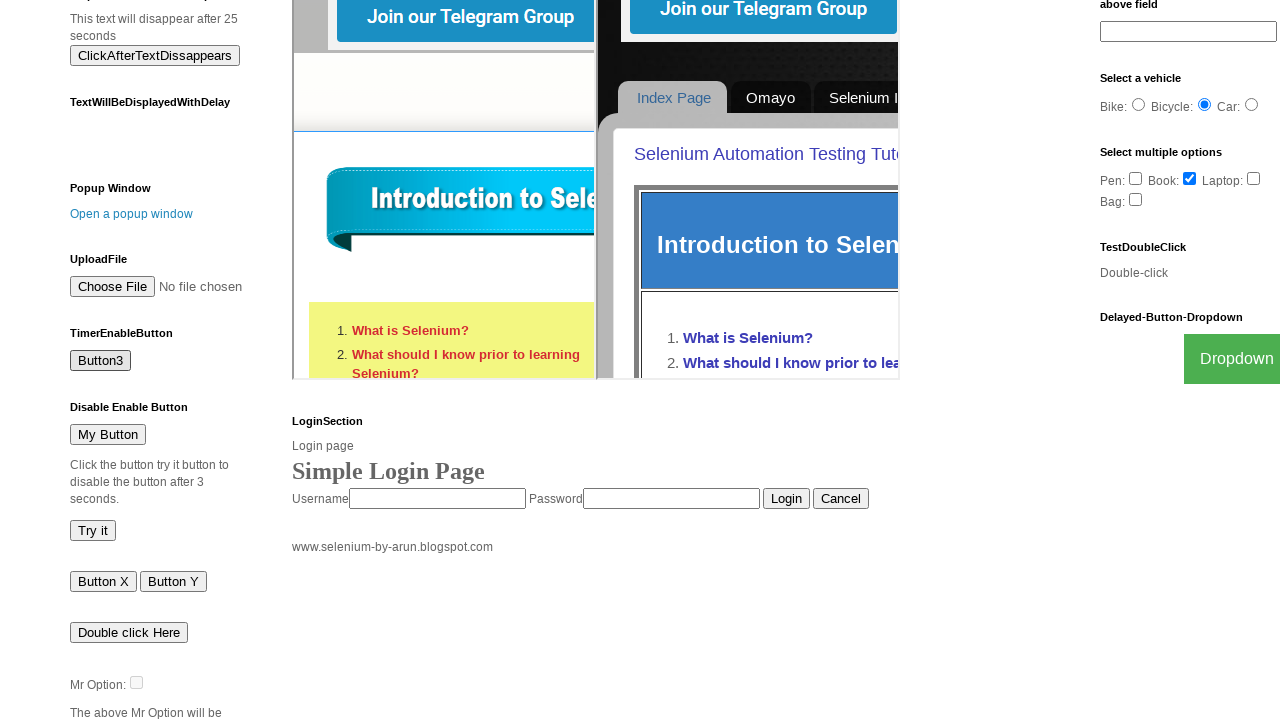